Navigates to a Selenium course content page and verifies that the address/contact information widget is displayed on the page.

Starting URL: https://greenstech.in/selenium-course-content.html#trainer

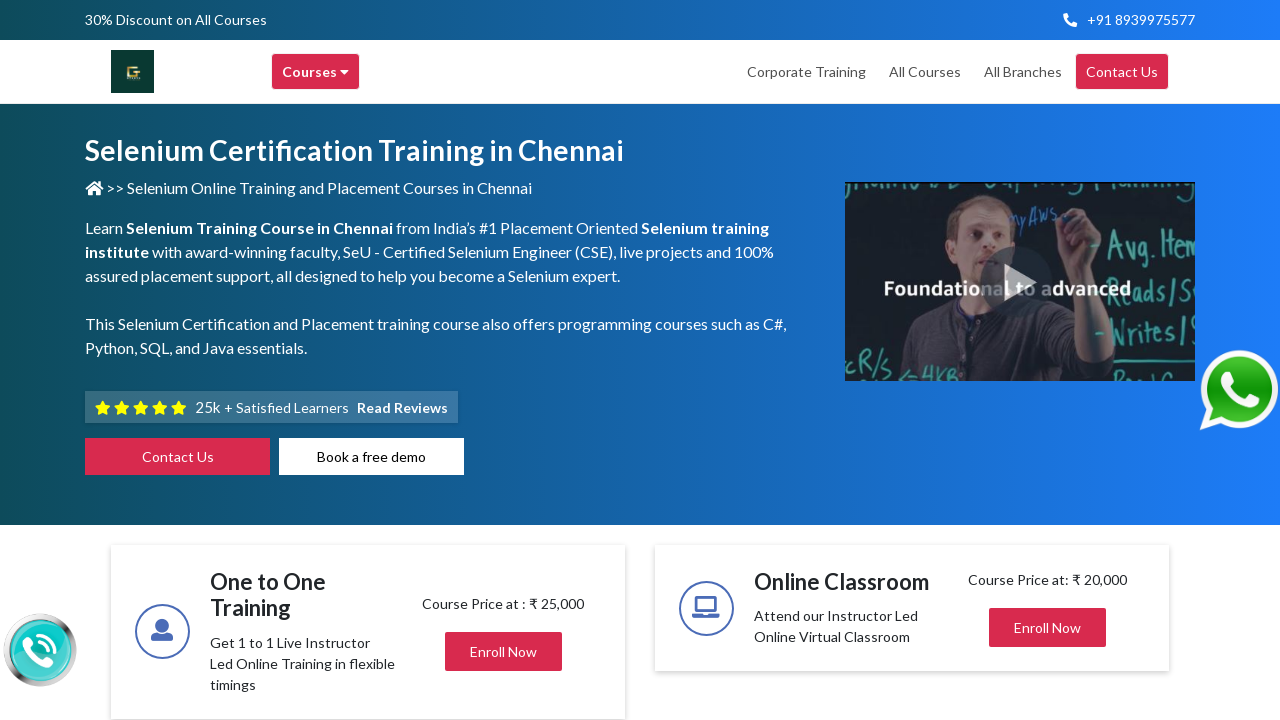

Waited for address/contact information widget to be present on page
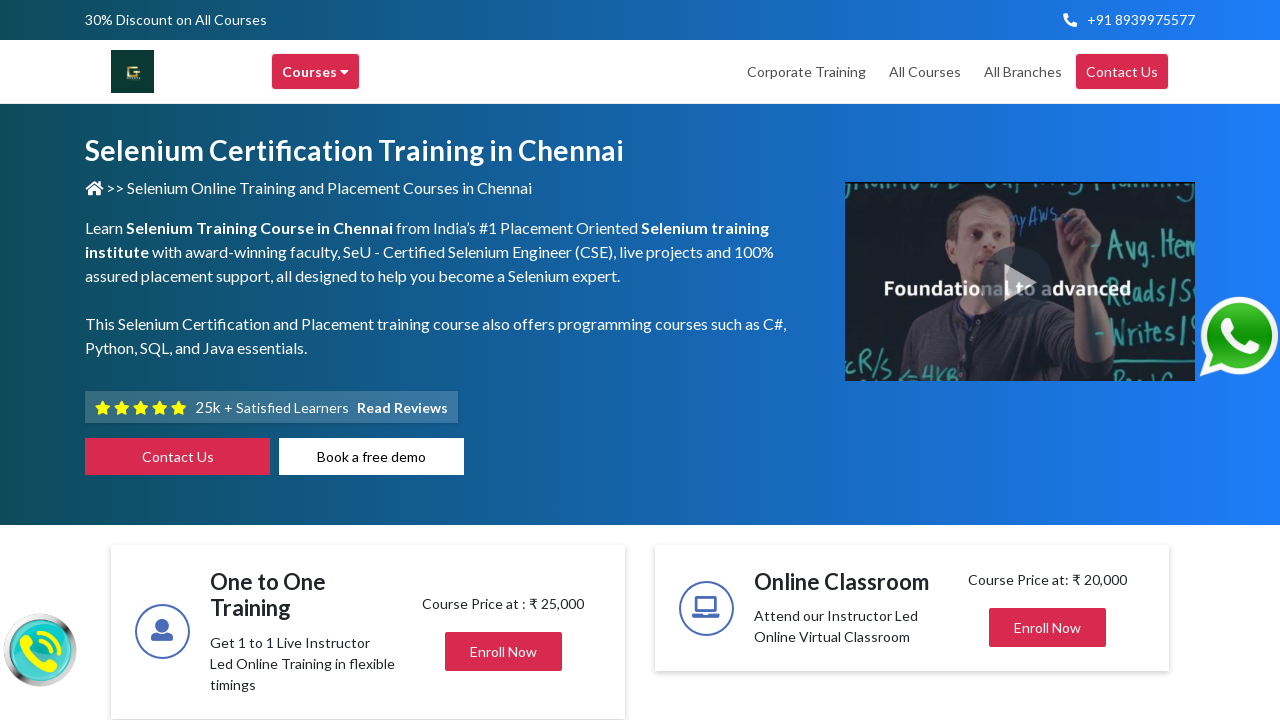

Located the address/contact information widget element
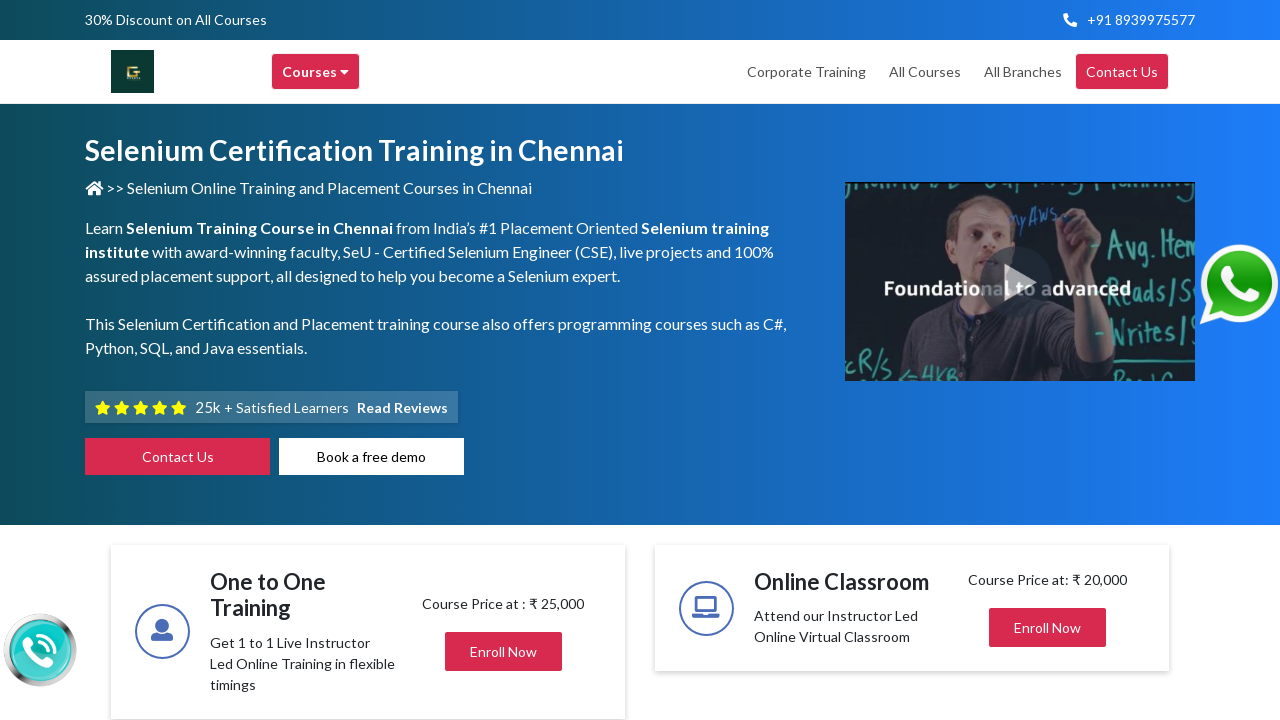

Verified that the address/contact information widget is visible on the page
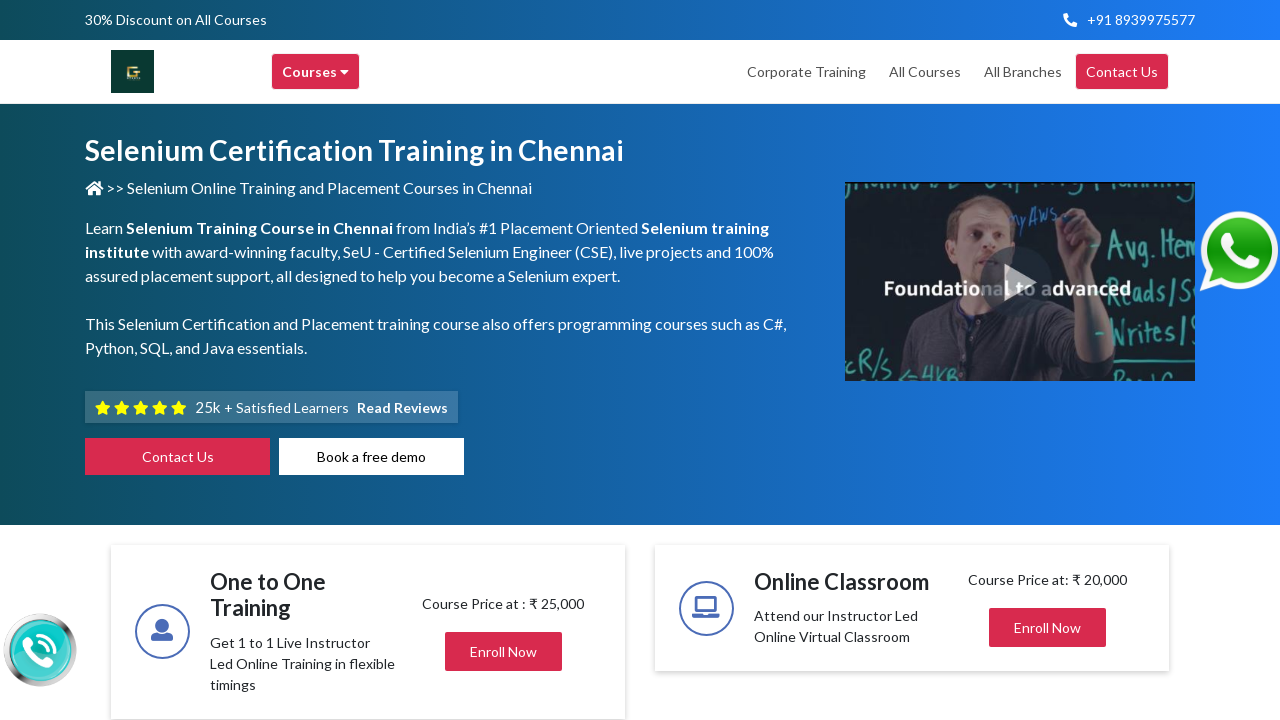

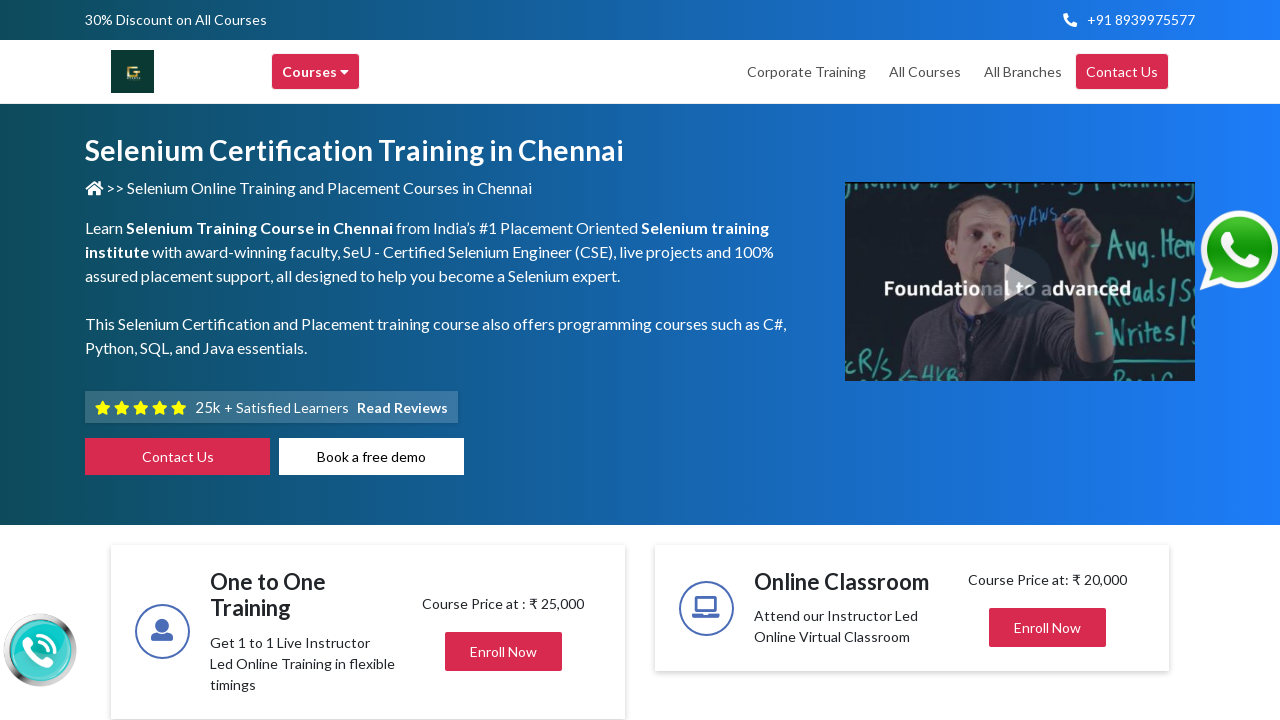